Tests accepting a simple JavaScript alert by clicking the JS Alert button, accepting the alert dialog, and verifying the result message

Starting URL: https://the-internet.herokuapp.com/javascript_alerts

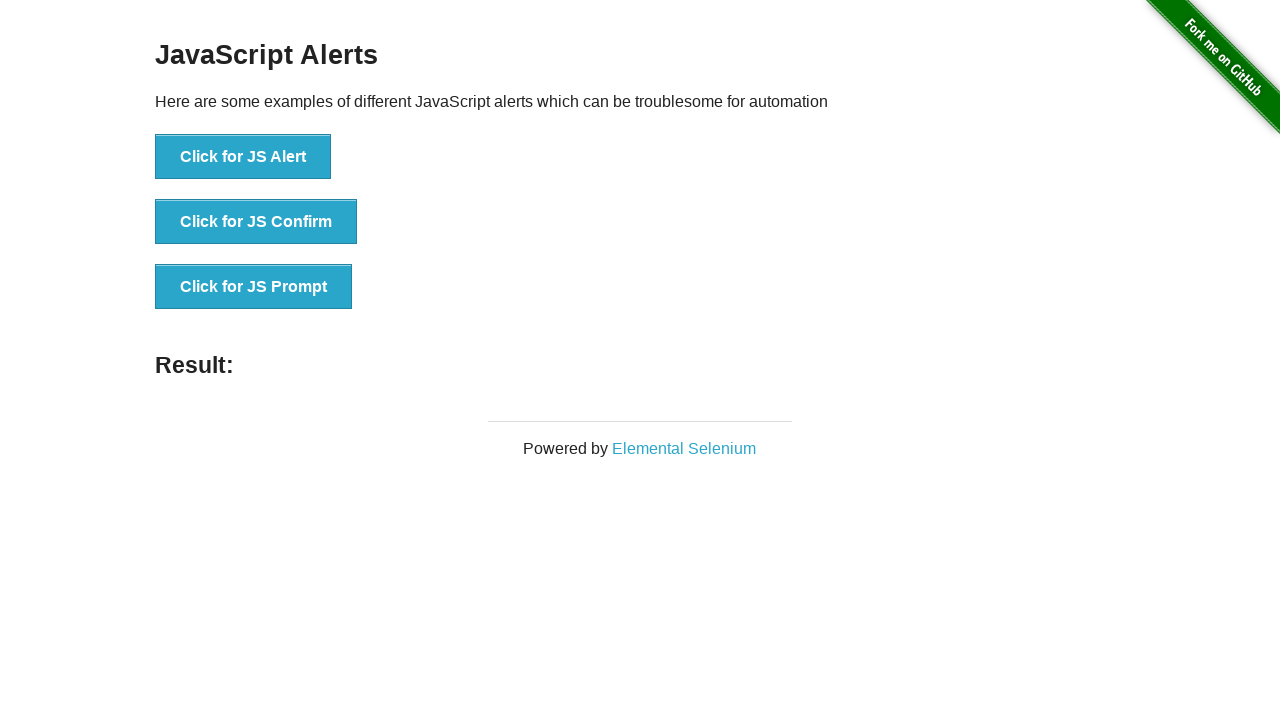

Clicked the JS Alert button at (243, 157) on button[onclick='jsAlert()']
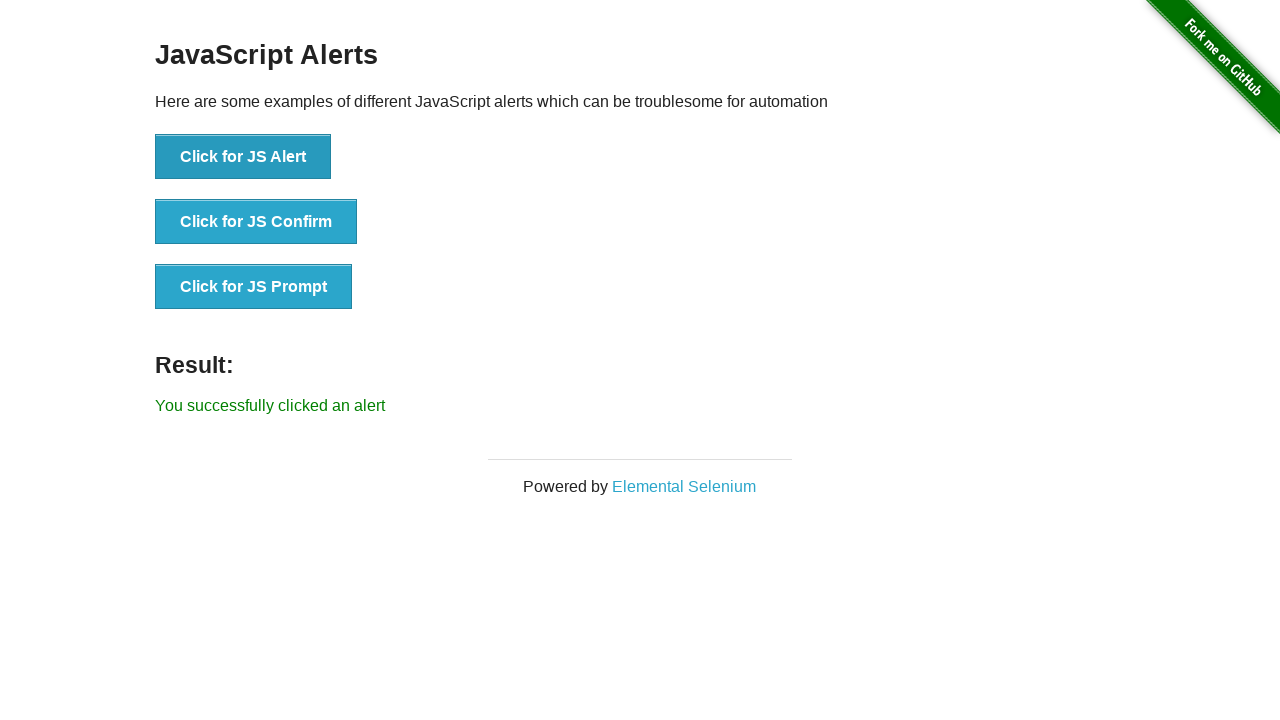

Set up dialog handler to accept alert
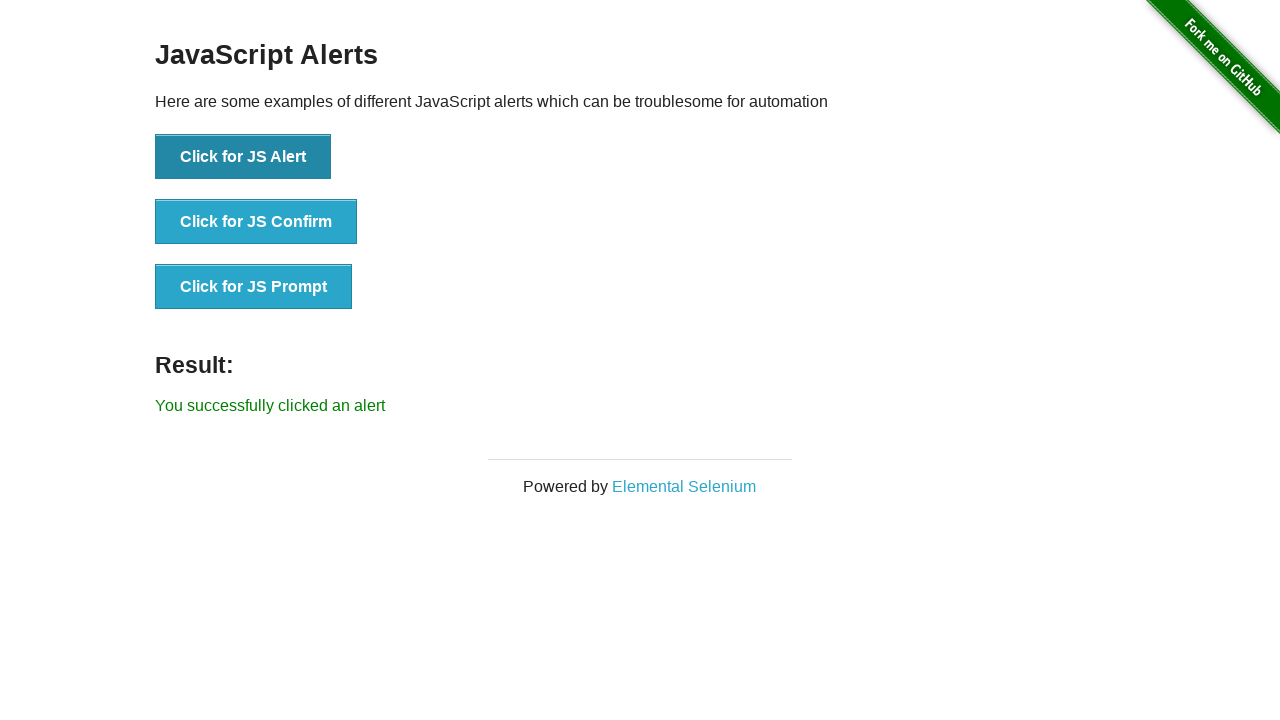

Result message appeared after accepting alert
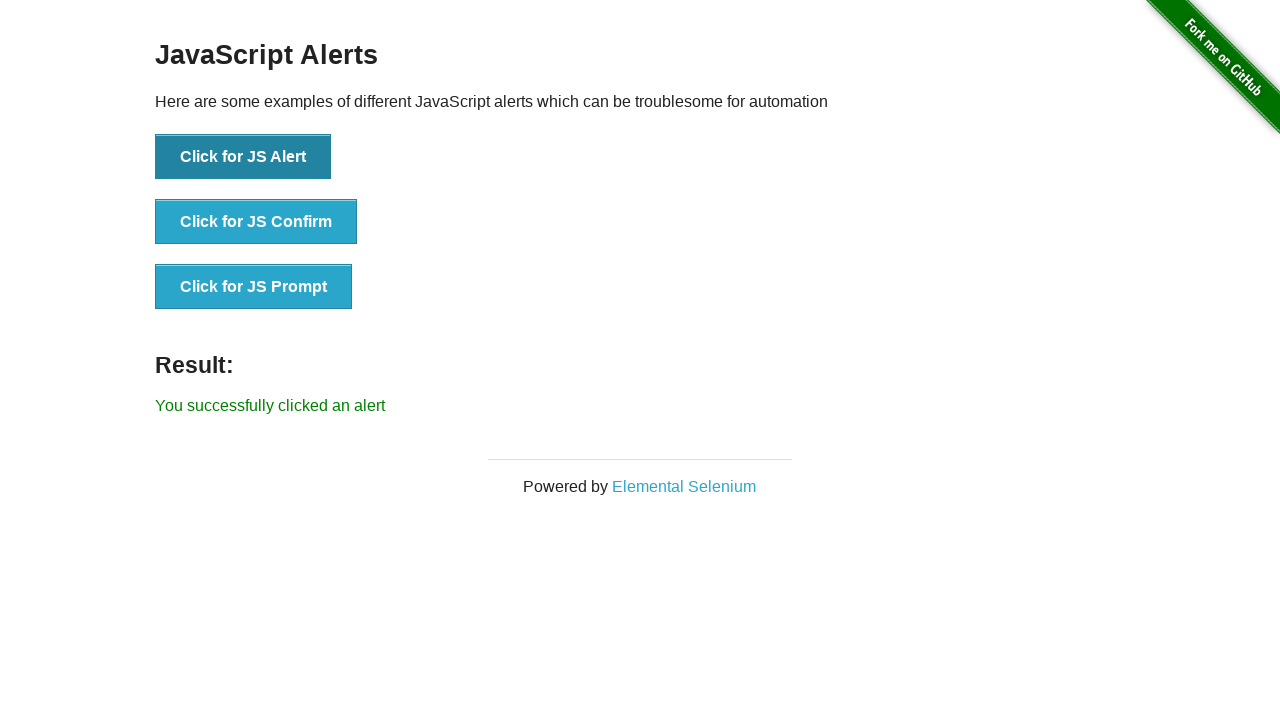

Retrieved result text: 'You successfully clicked an alert'
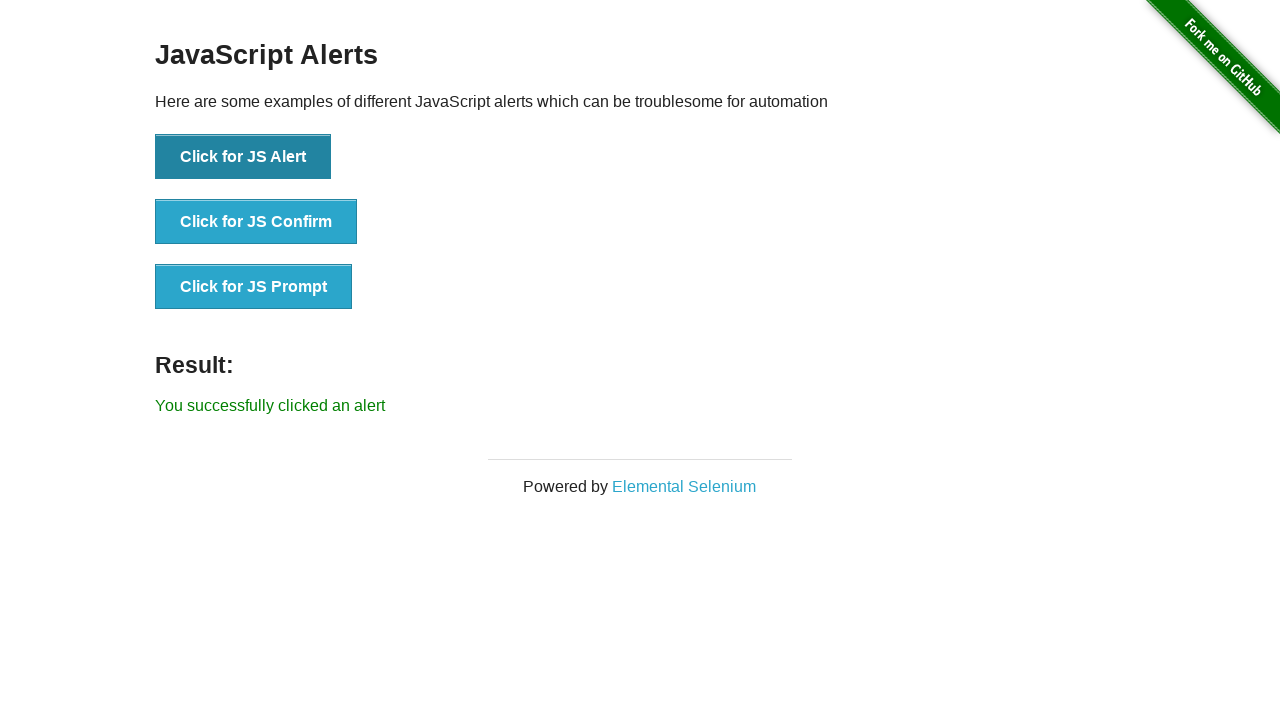

Verified result message matches expected text
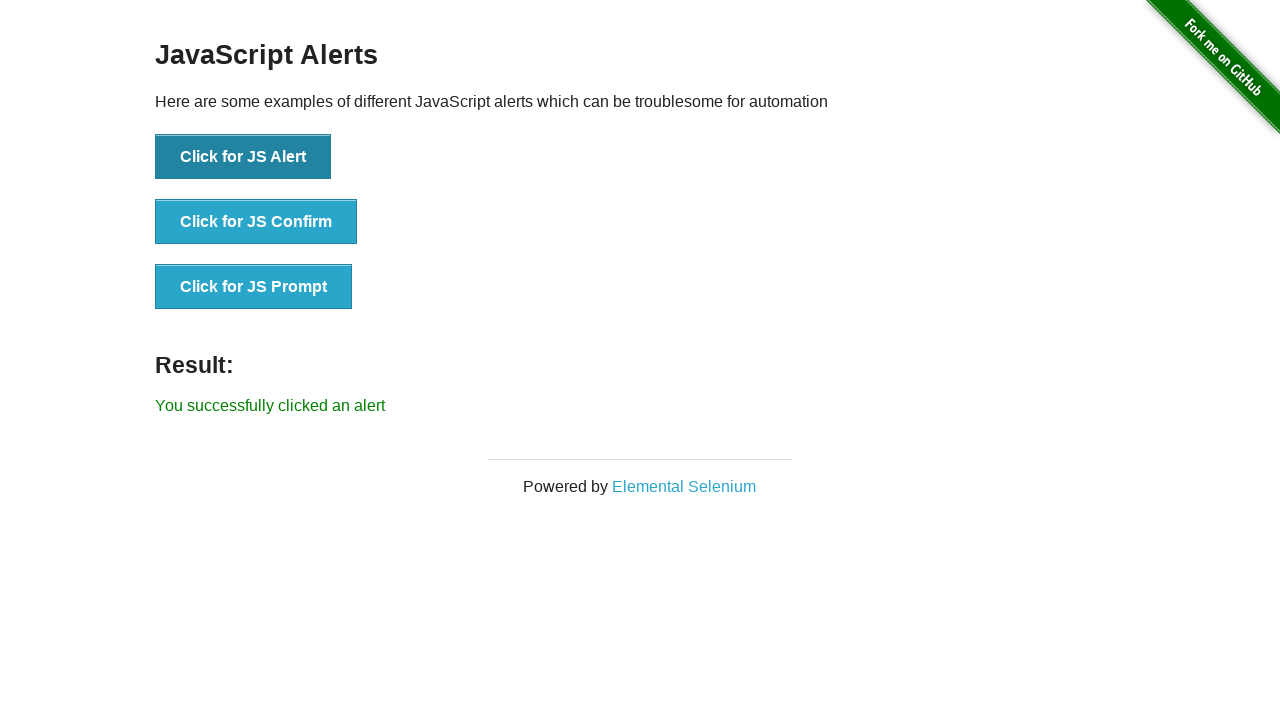

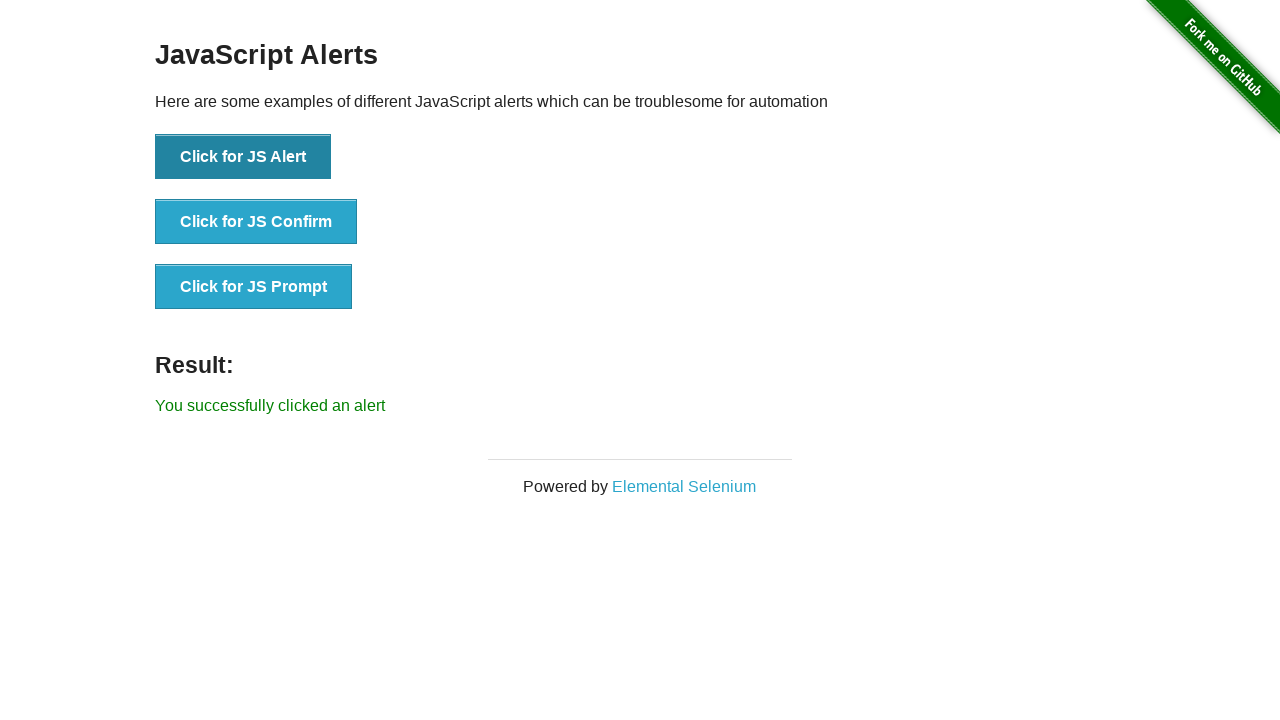